Tests finding a link by partial text (calculated mathematically), clicking it, then filling out a form with personal information (first name, last name, city, country) and submitting it.

Starting URL: http://suninjuly.github.io/find_link_text

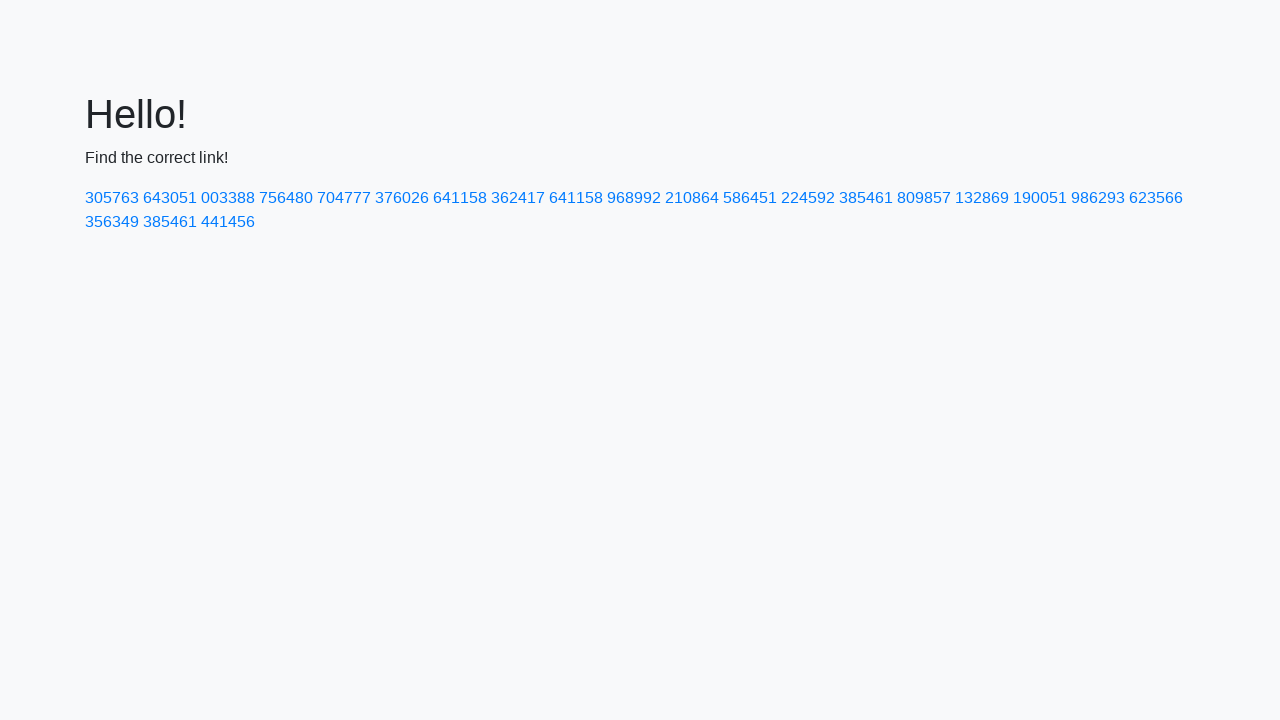

Clicked link with calculated text '224592' at (808, 198) on a:has-text('224592')
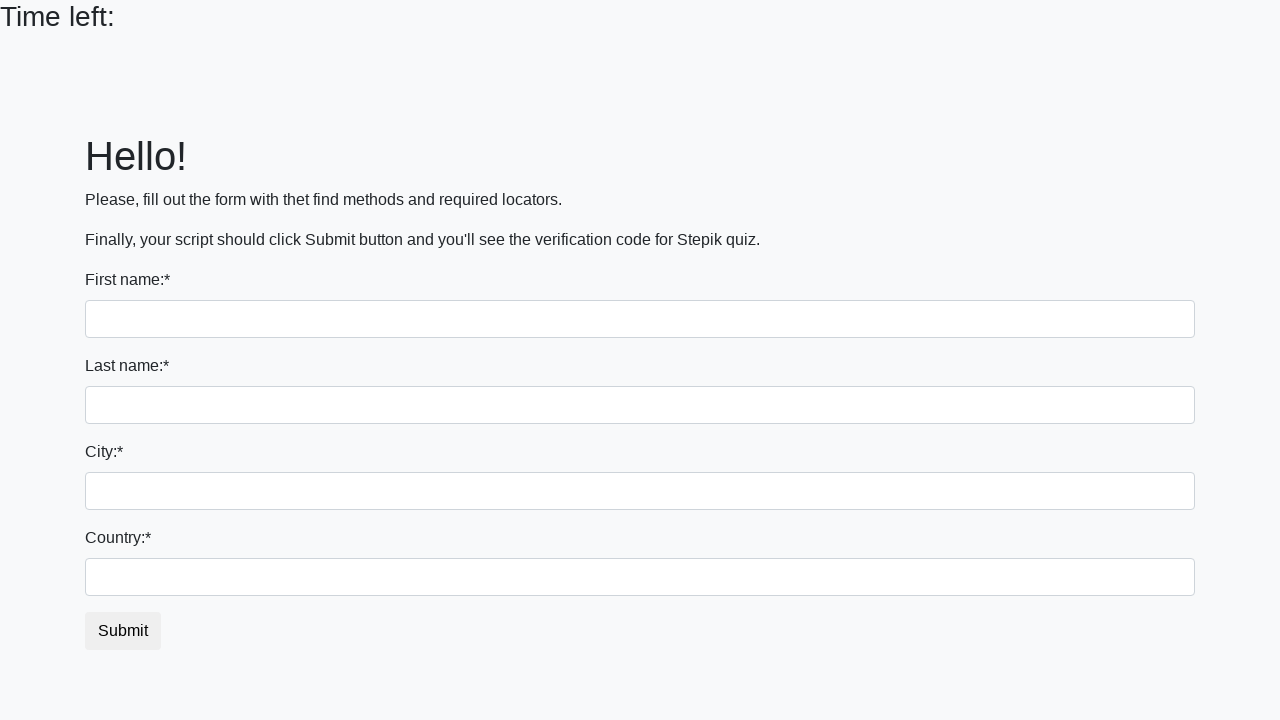

Filled first name field with 'Kuzya' on input[name='first_name']
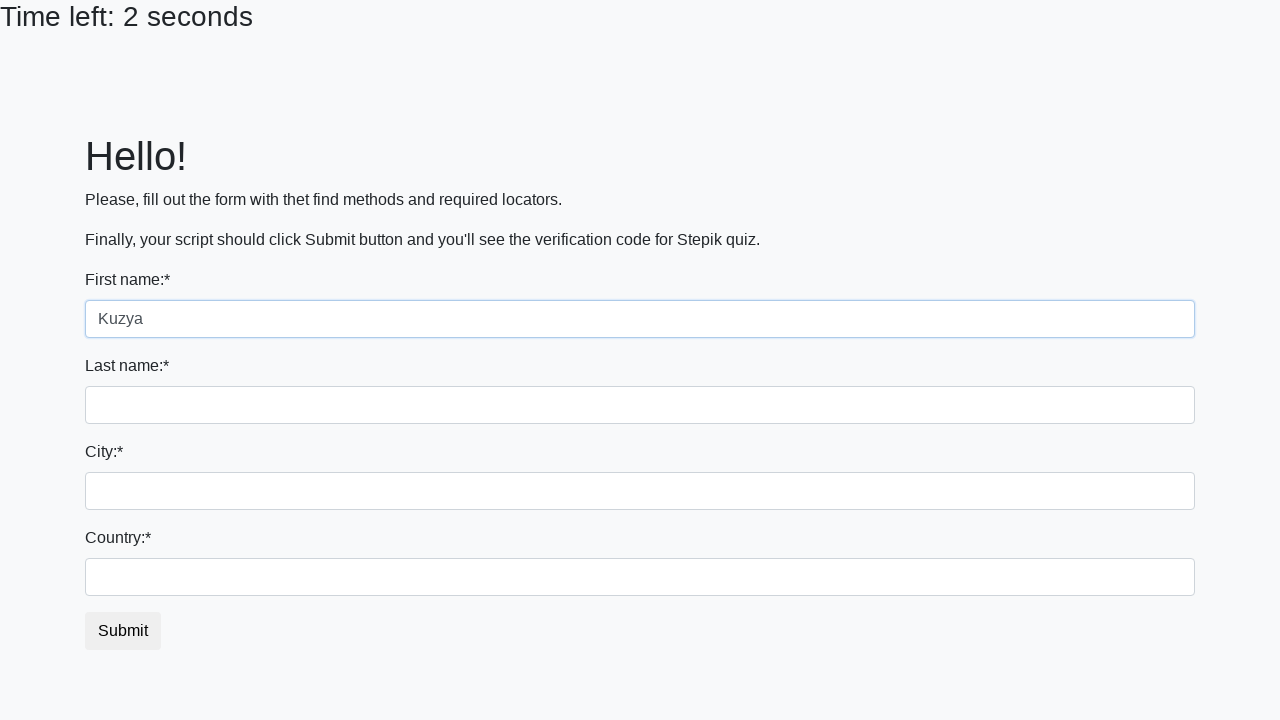

Filled last name field with 'Ivanov' on input[name='last_name']
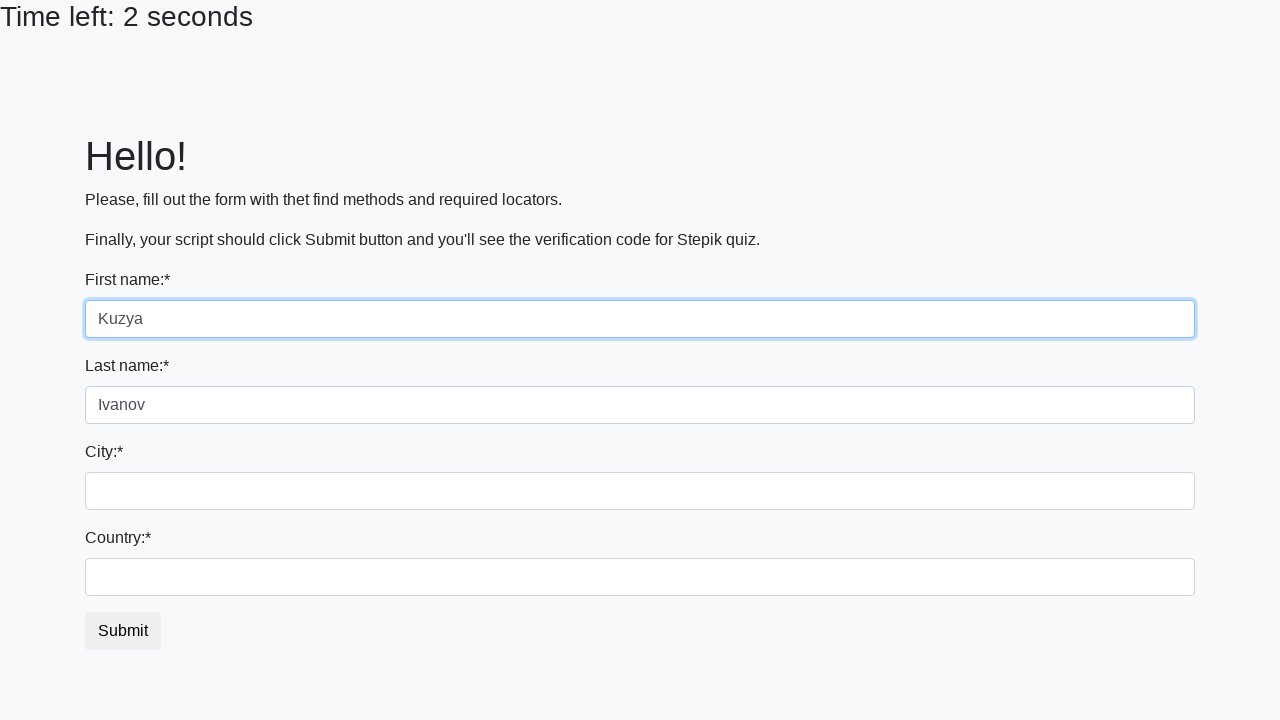

Filled city field with 'Khabarovsk' on .form-control.city
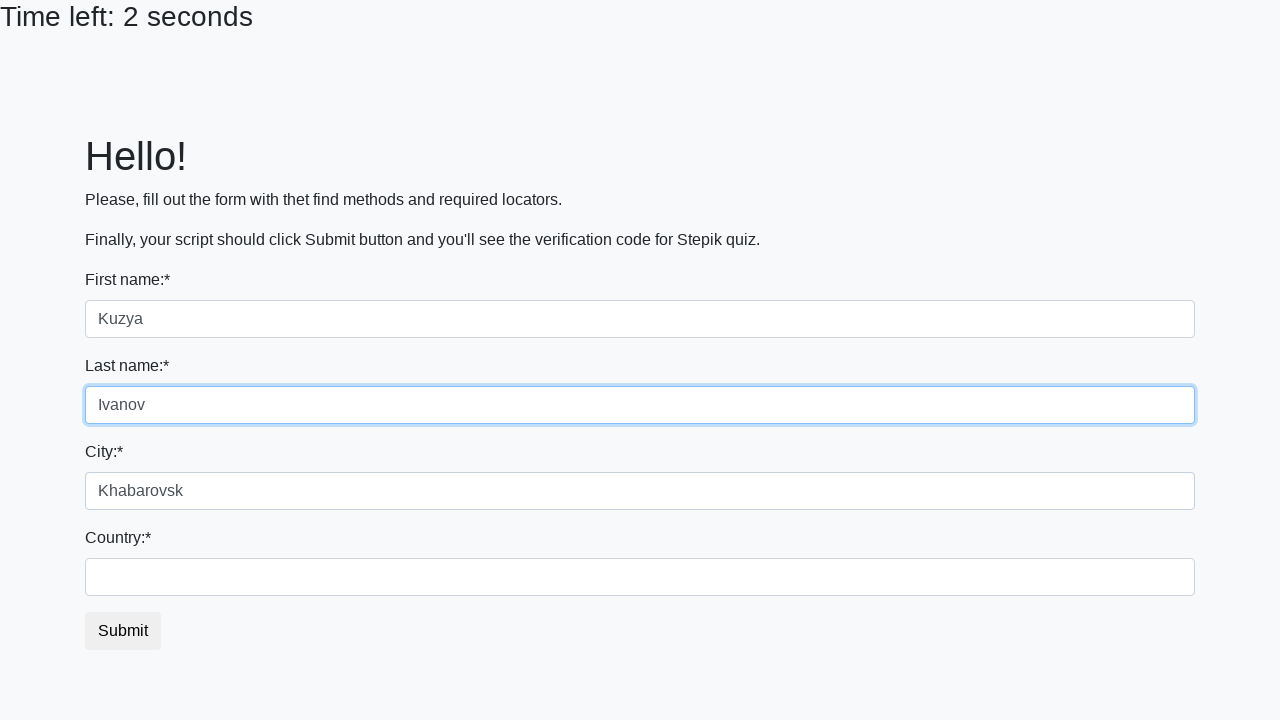

Filled country field with 'Russia' on #country
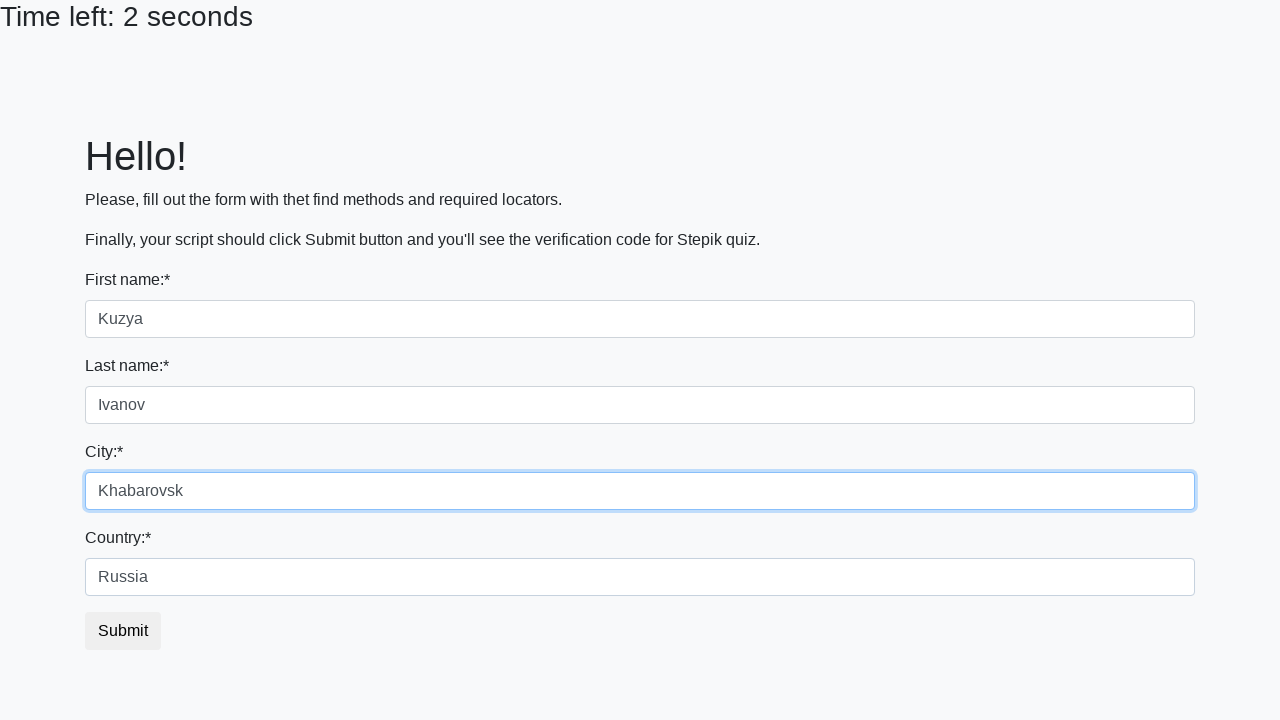

Clicked submit button to submit form at (123, 631) on button.btn
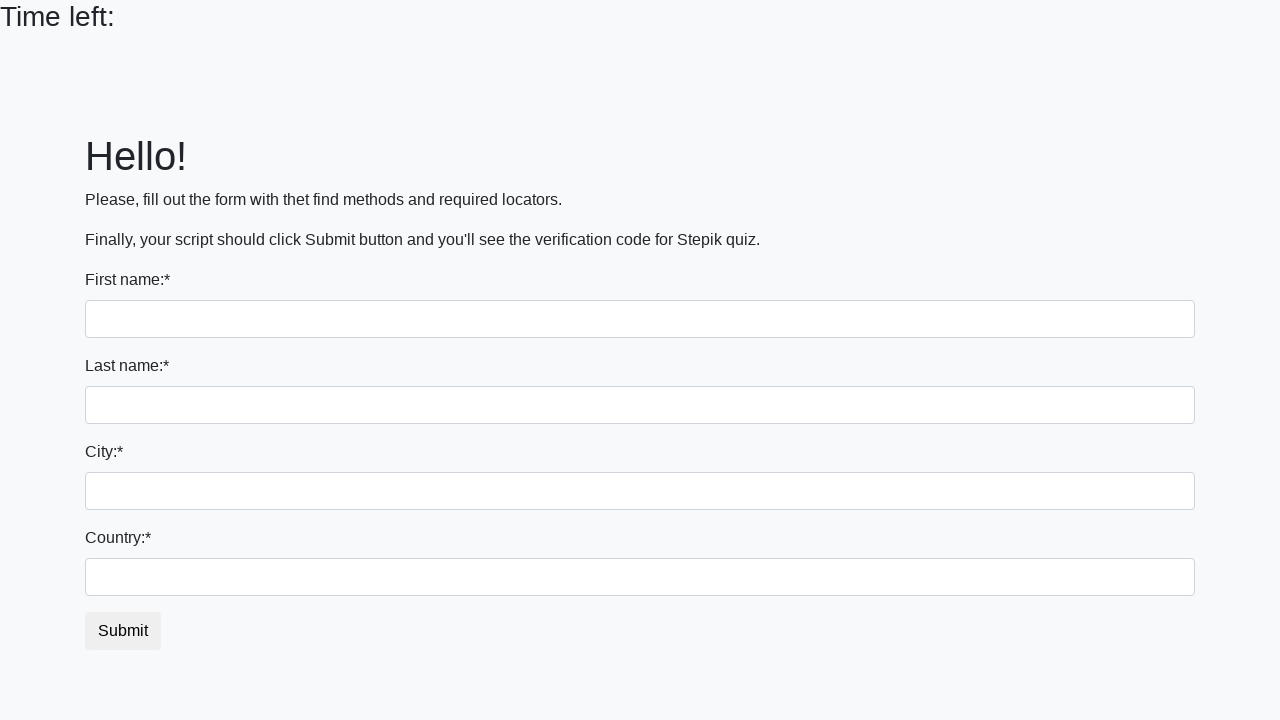

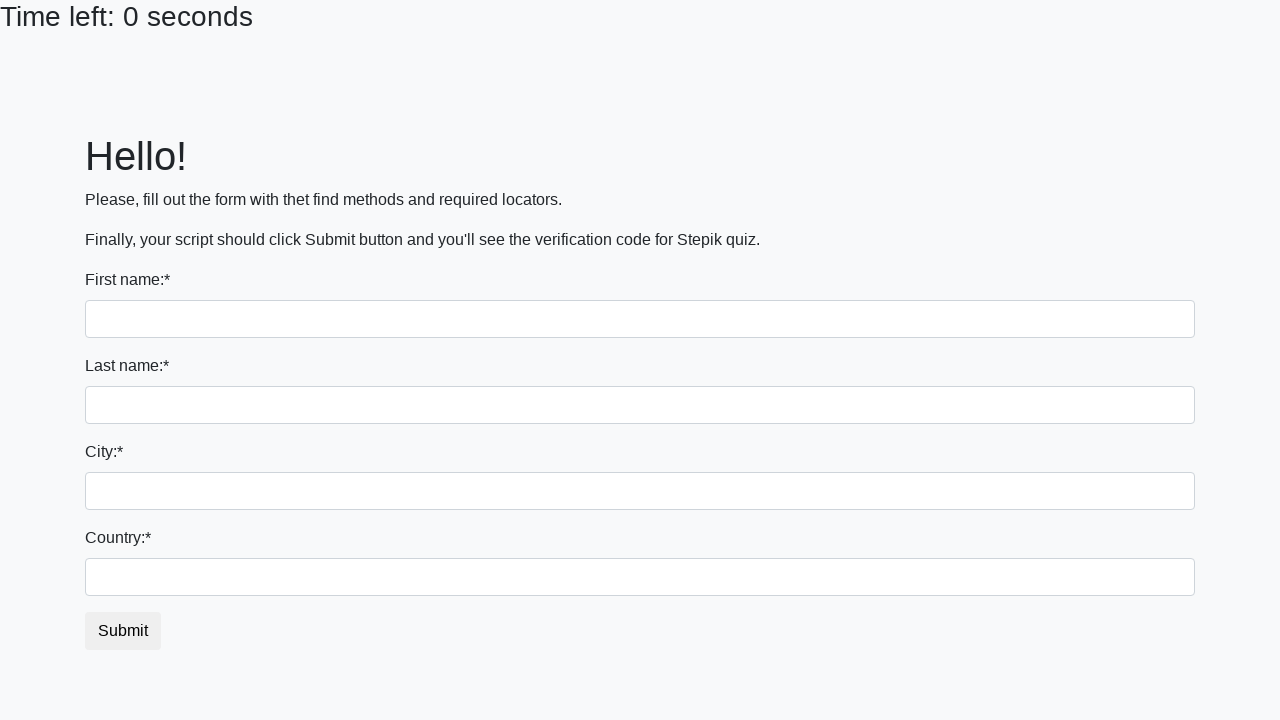